Fills out a complete registration form including personal details, date of birth, subjects, hobbies, address, and location selection

Starting URL: https://demoqa.com/automation-practice-form

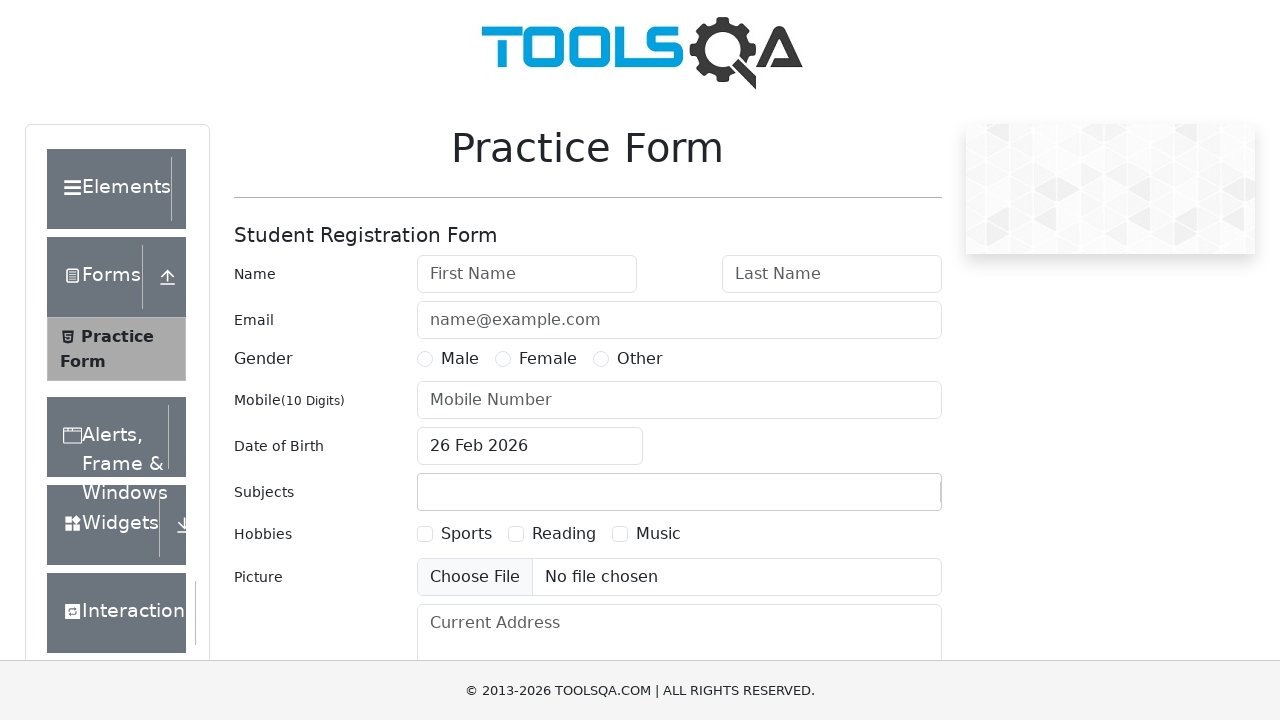

Scrolled to first name field
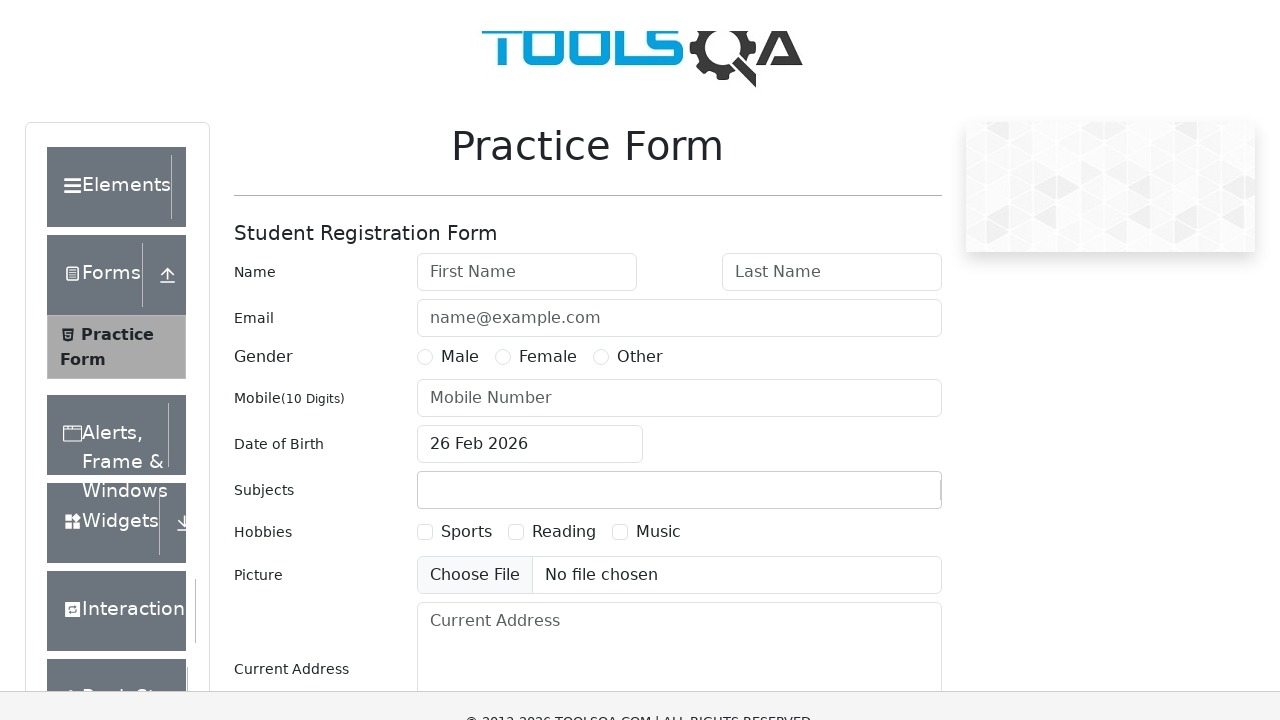

Filled first name with 'Maria' on #firstName
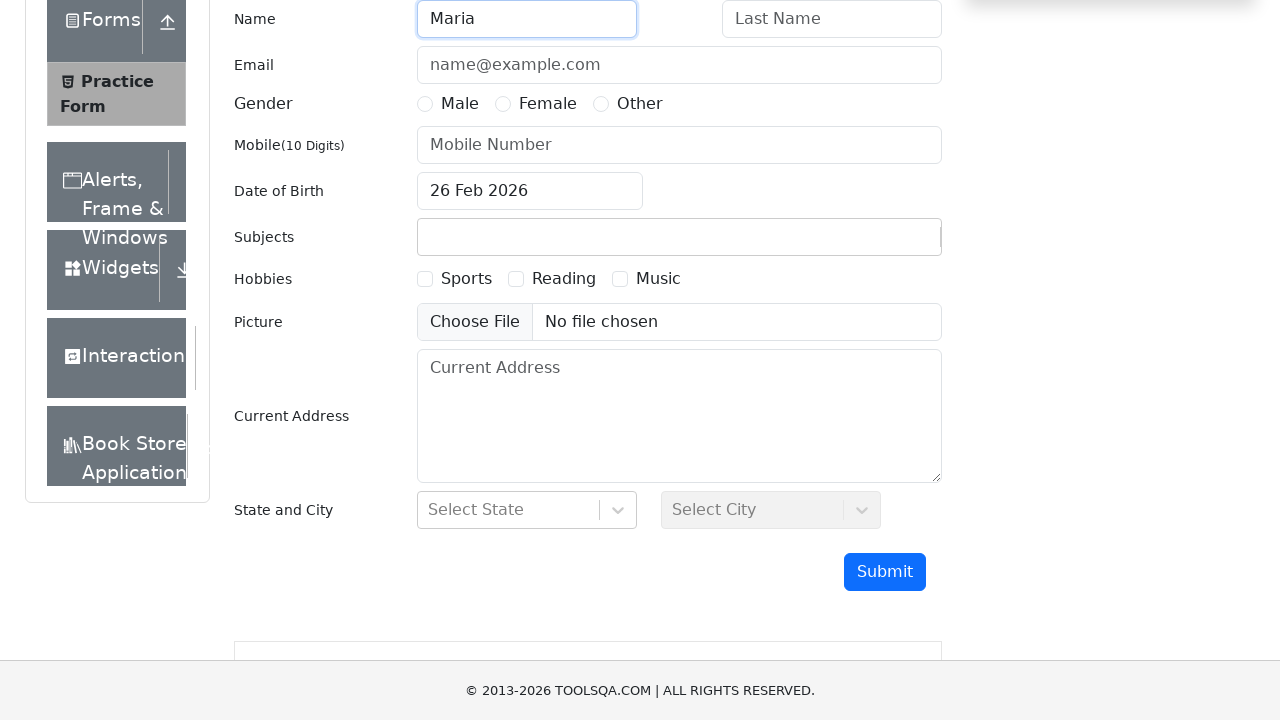

Pressed Tab to move to last name field
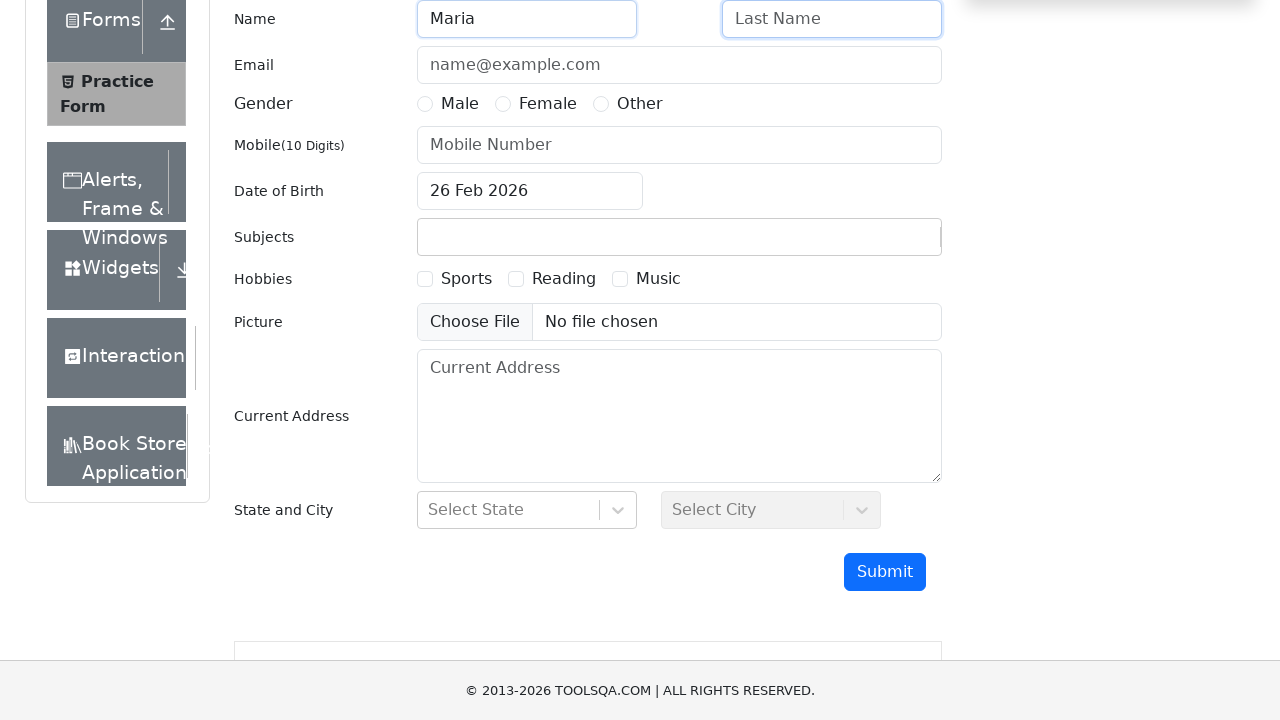

Filled last name with 'Perez' on #lastName
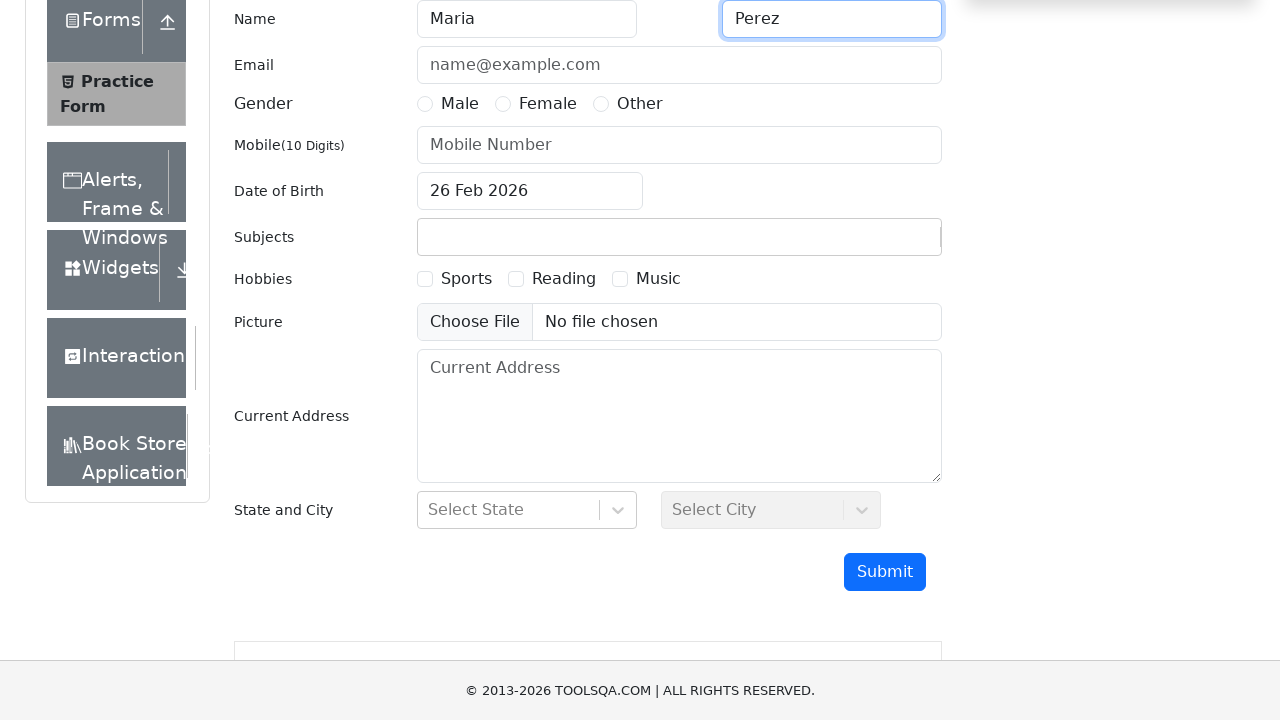

Pressed Tab to move to email field
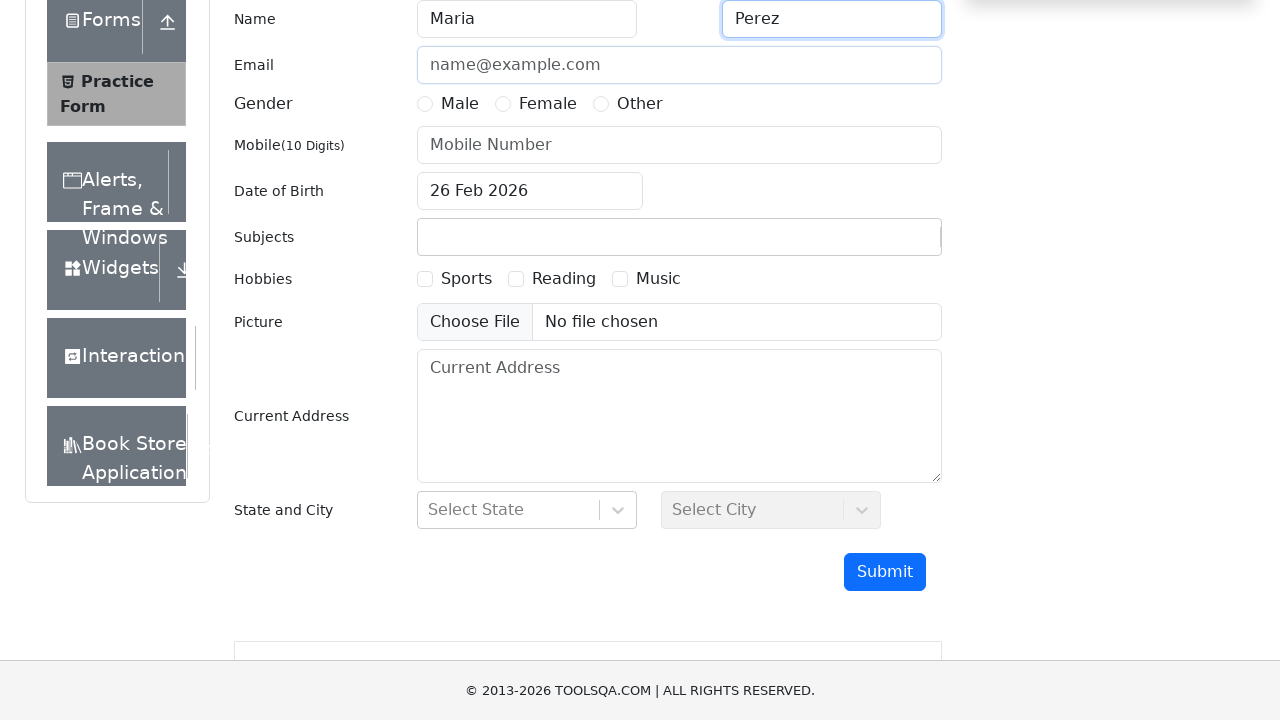

Filled email with 'marialauraperez@email.com' on #userEmail
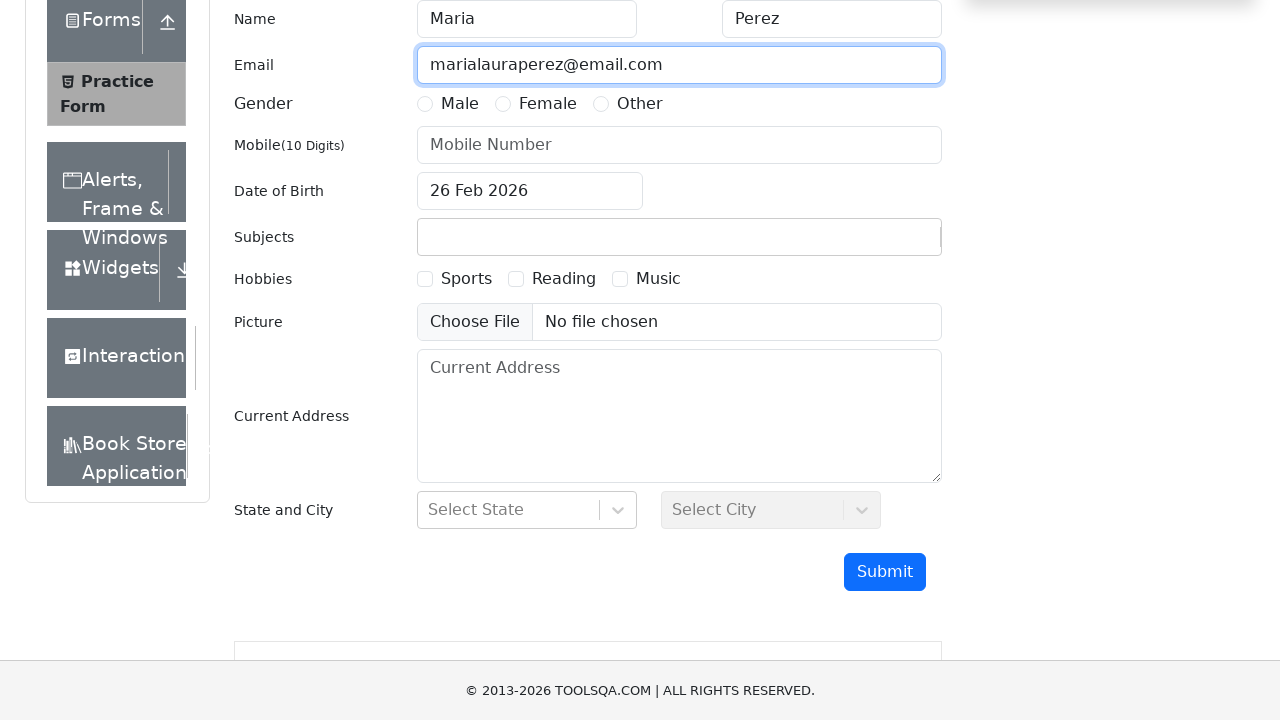

Pressed Tab to move to gender field
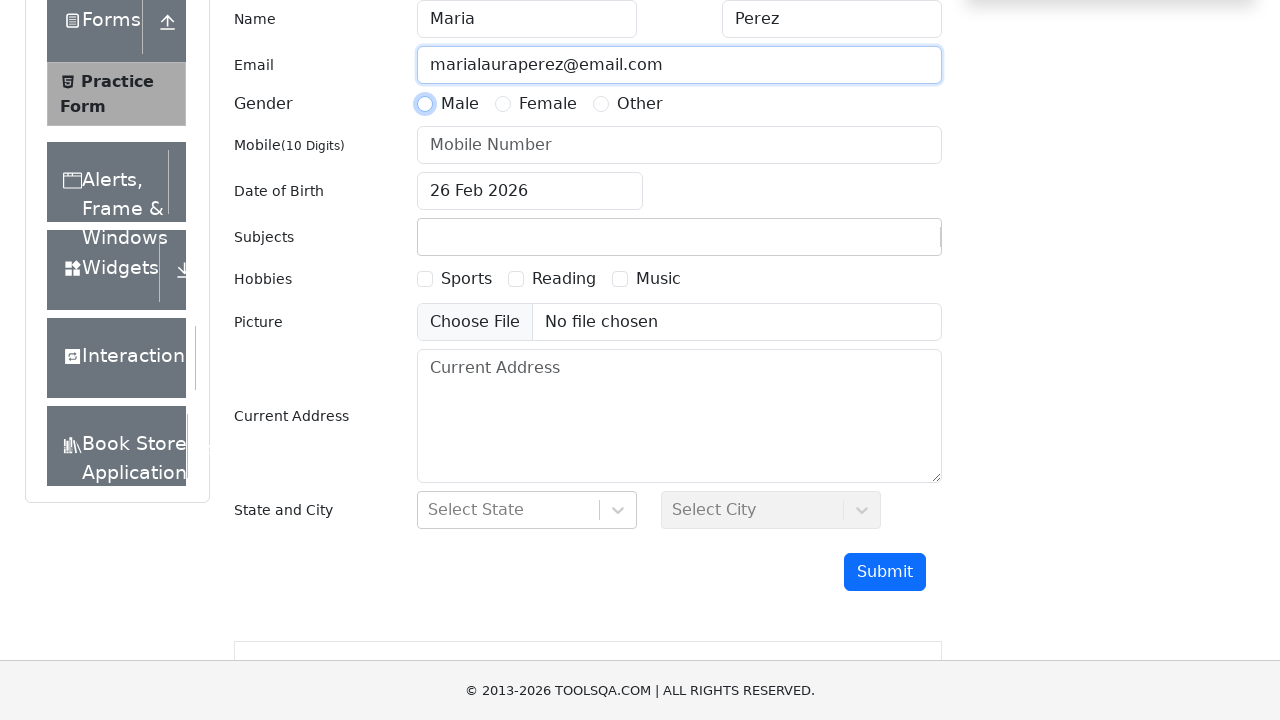

Pressed ArrowRight to select gender option
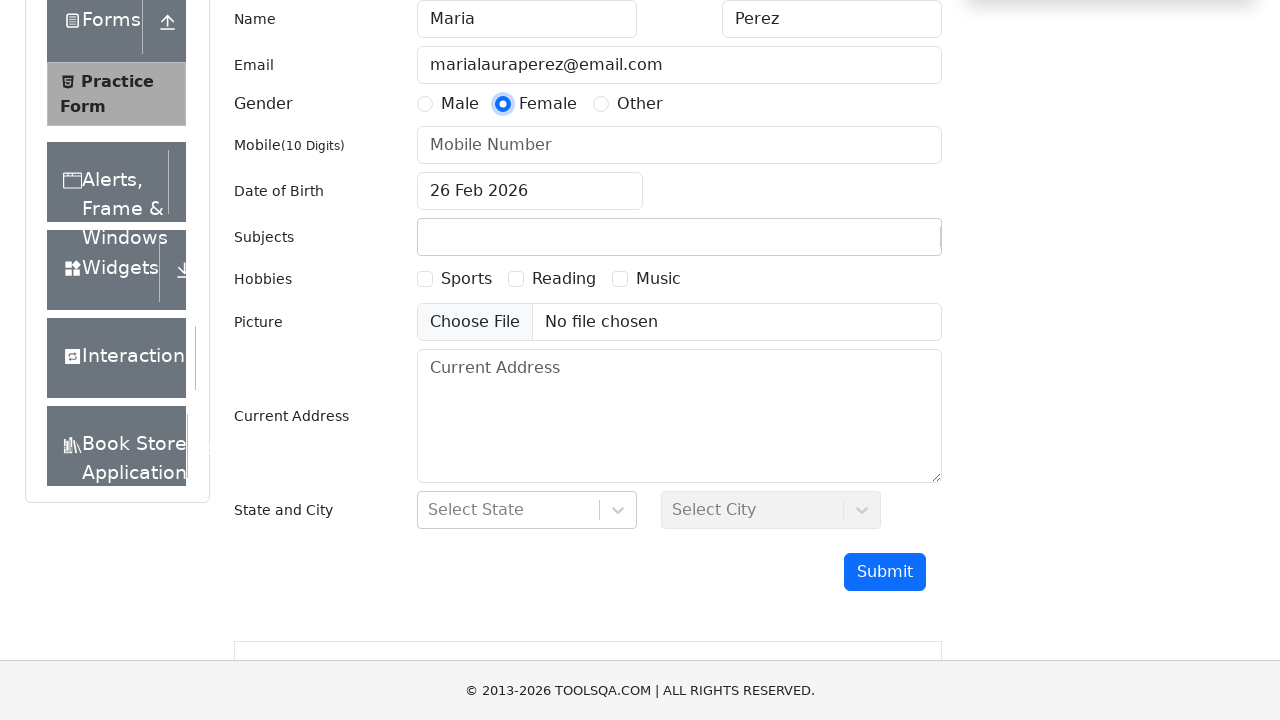

Pressed Tab to move to phone number field
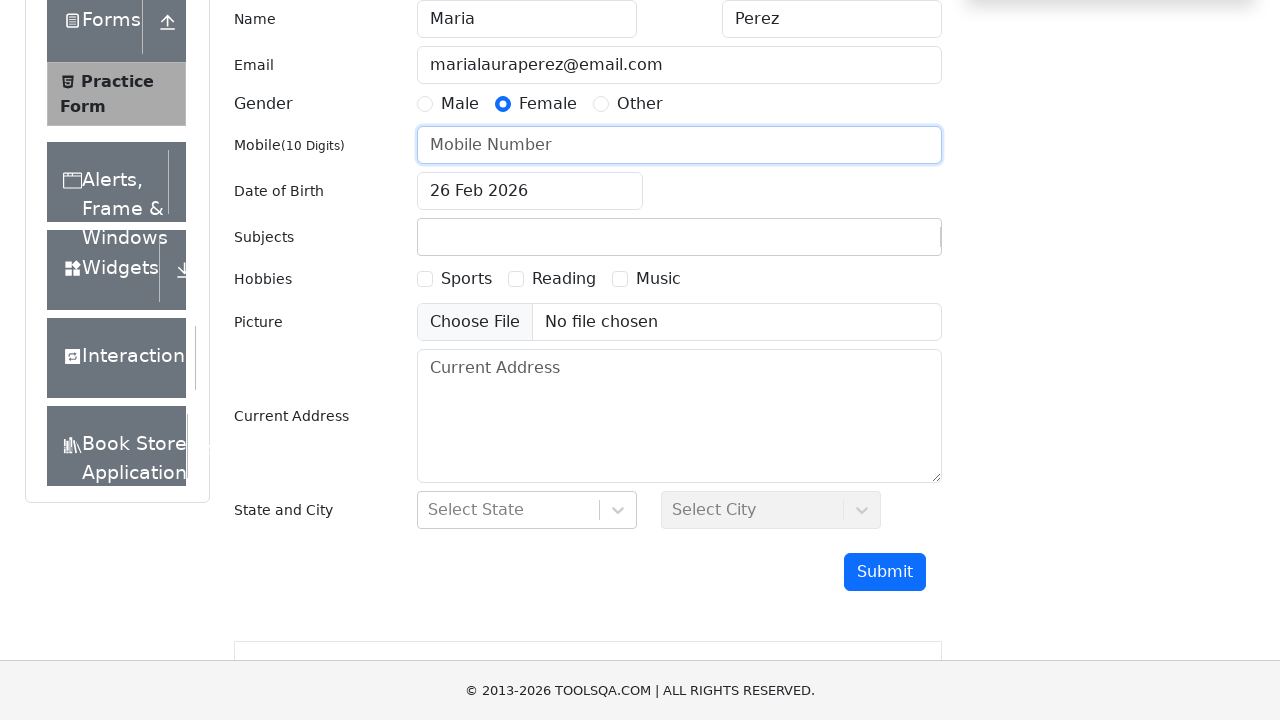

Filled phone number with '1234567891001' on #userNumber
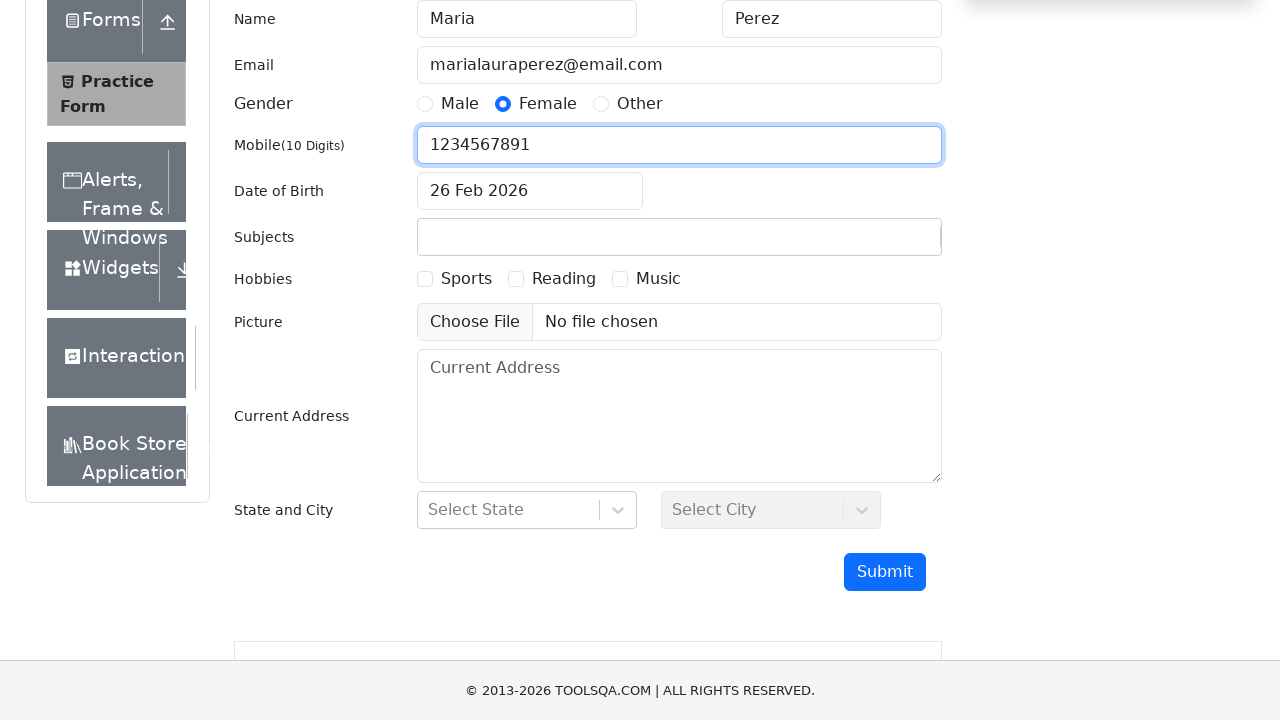

Pressed Tab to move to date of birth field
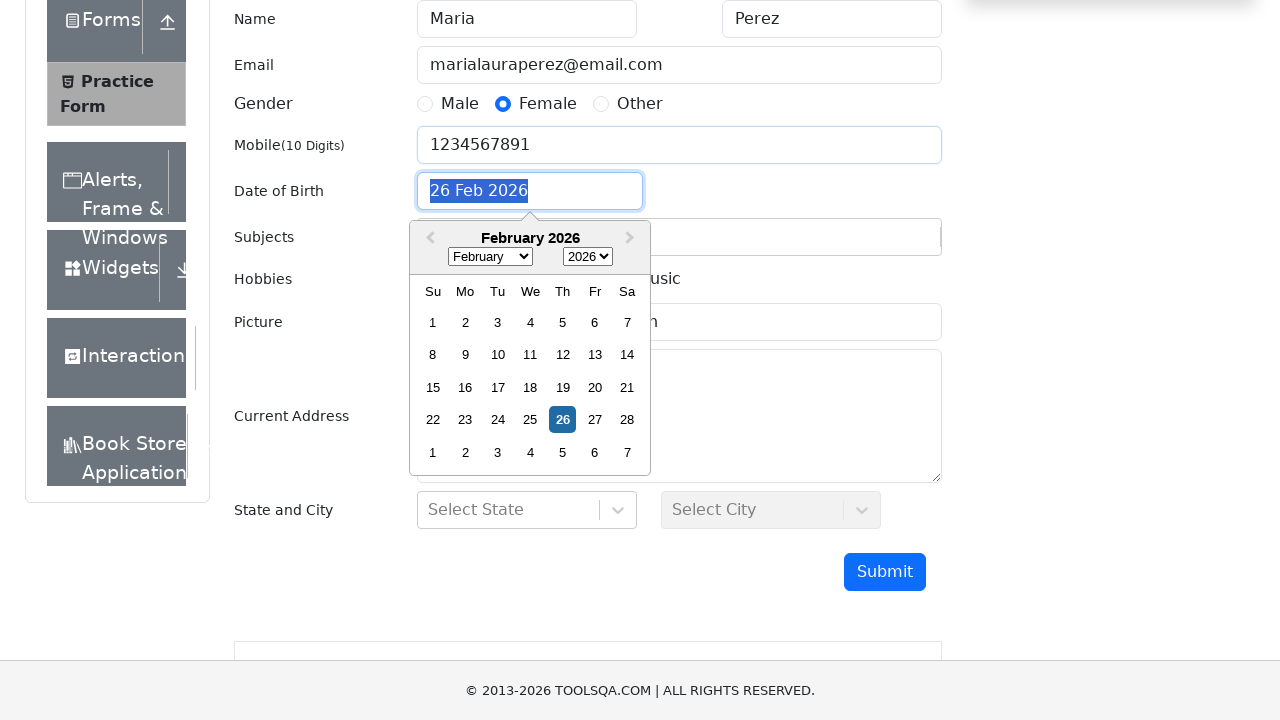

Filled date of birth with 'Dec 15, 1988' on #dateOfBirthInput
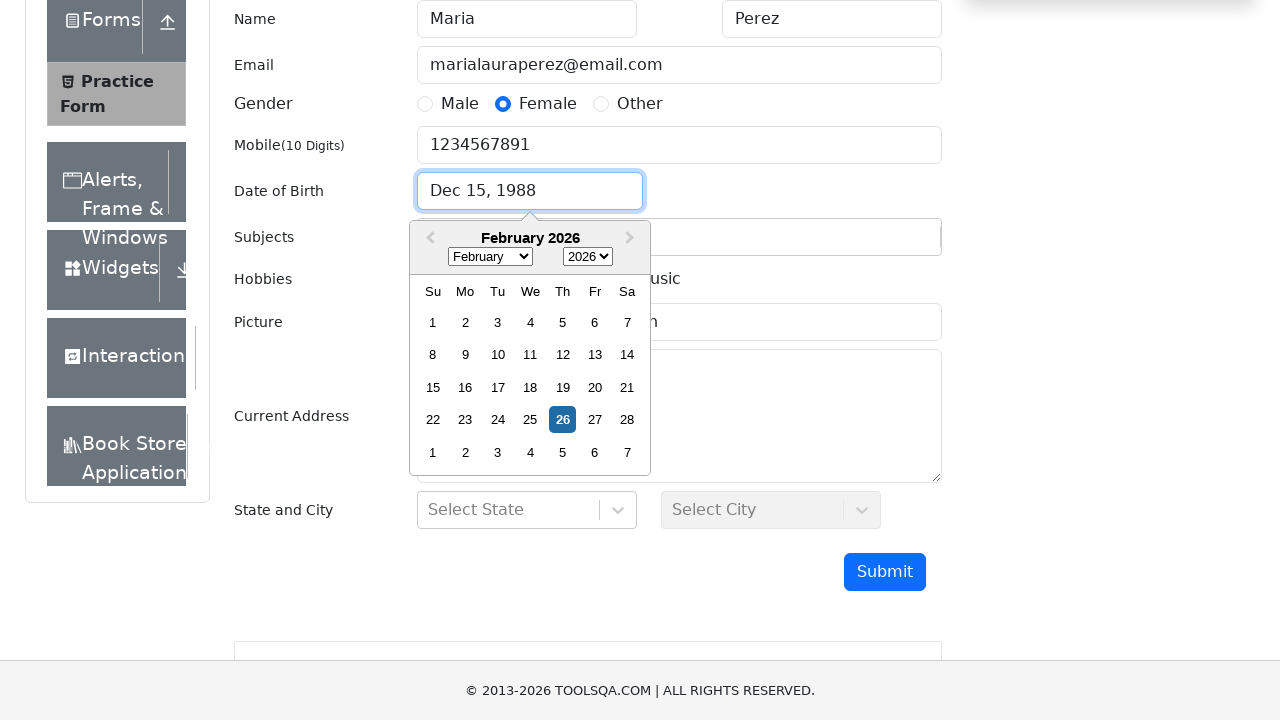

Pressed Enter to confirm date of birth
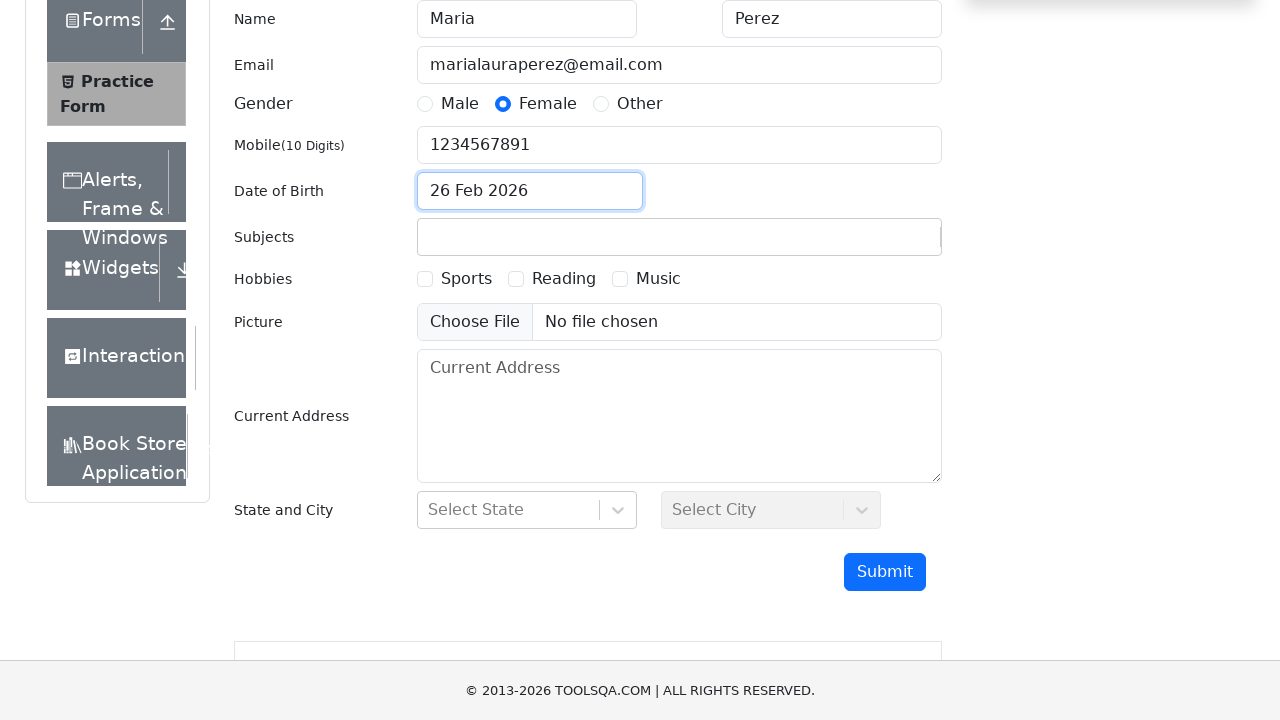

Pressed Tab to move to subjects field
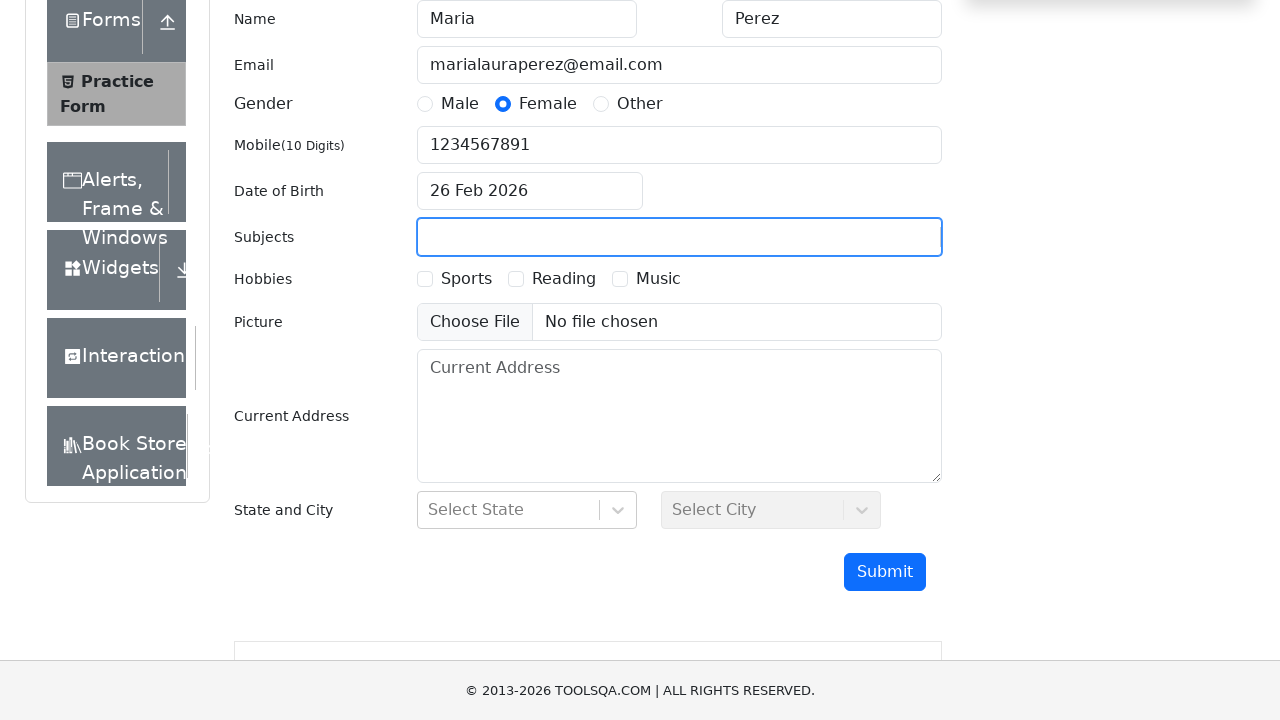

Filled subjects with 'Biology' on #subjectsInput
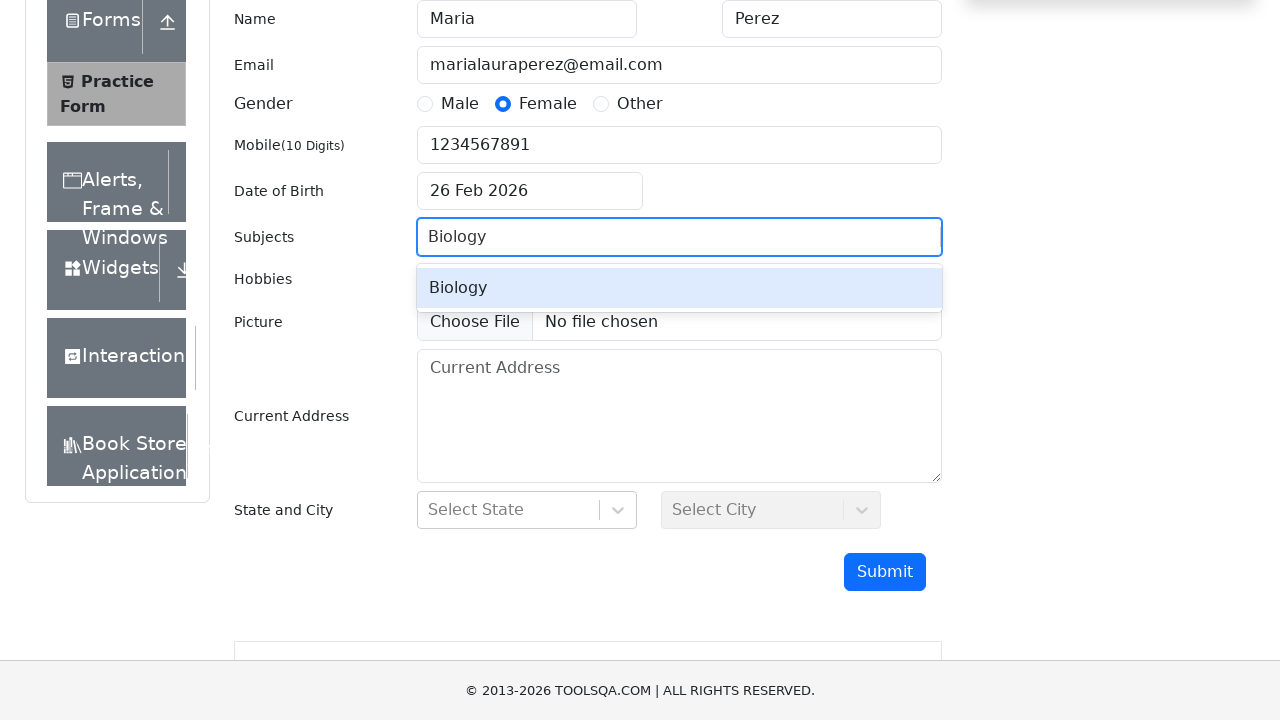

Pressed Enter to confirm subject selection
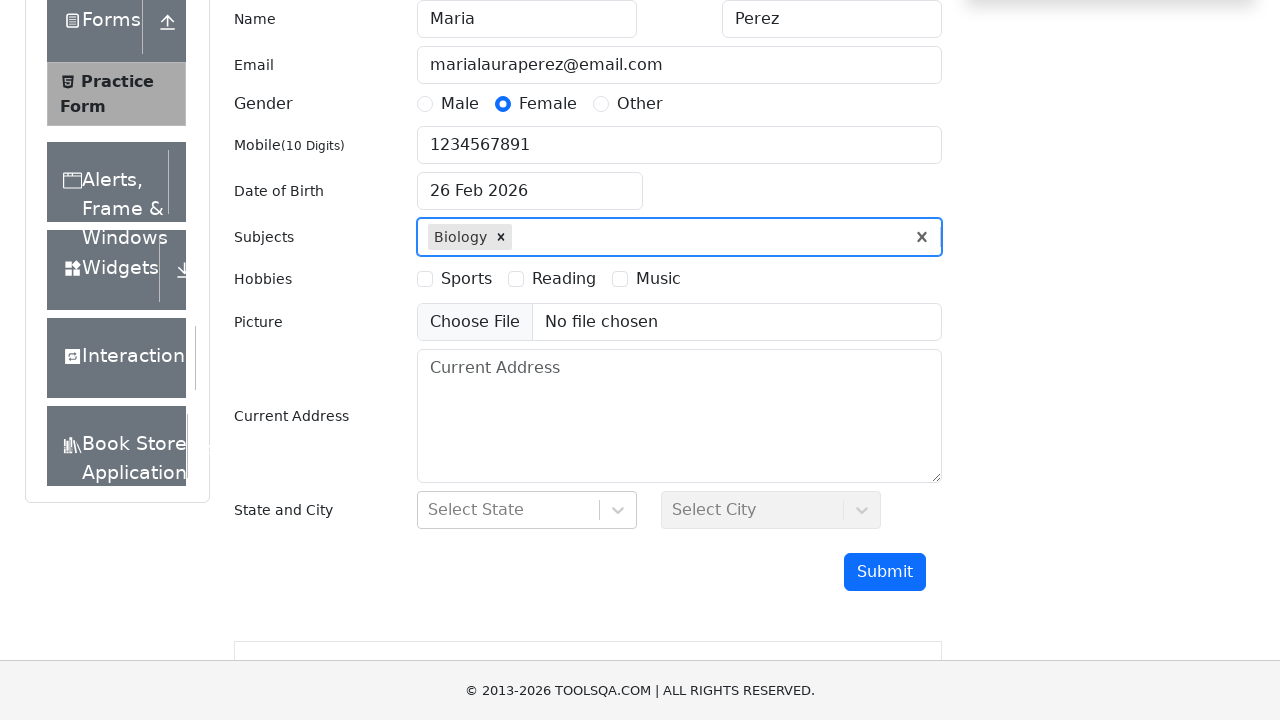

Pressed Tab to move to hobbies section
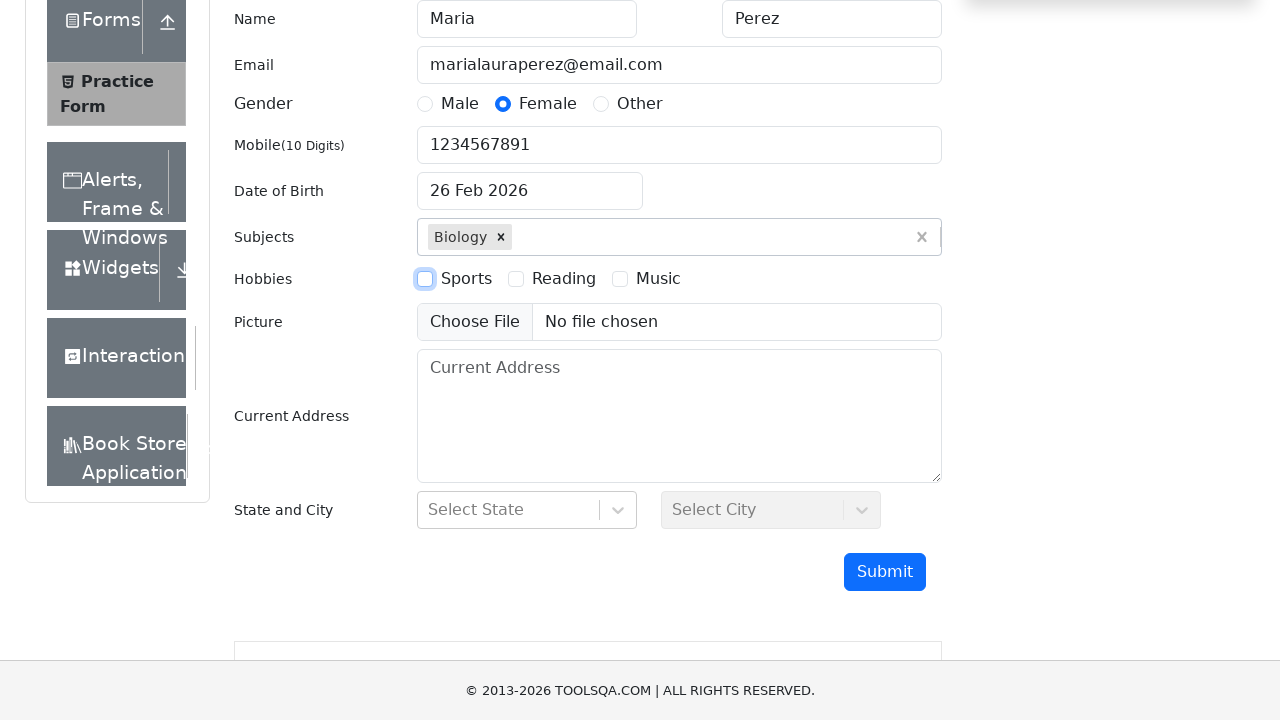

Clicked on hobby checkbox at (564, 278) on xpath=//*[@id='hobbiesWrapper']/div[2]/div[2]/label
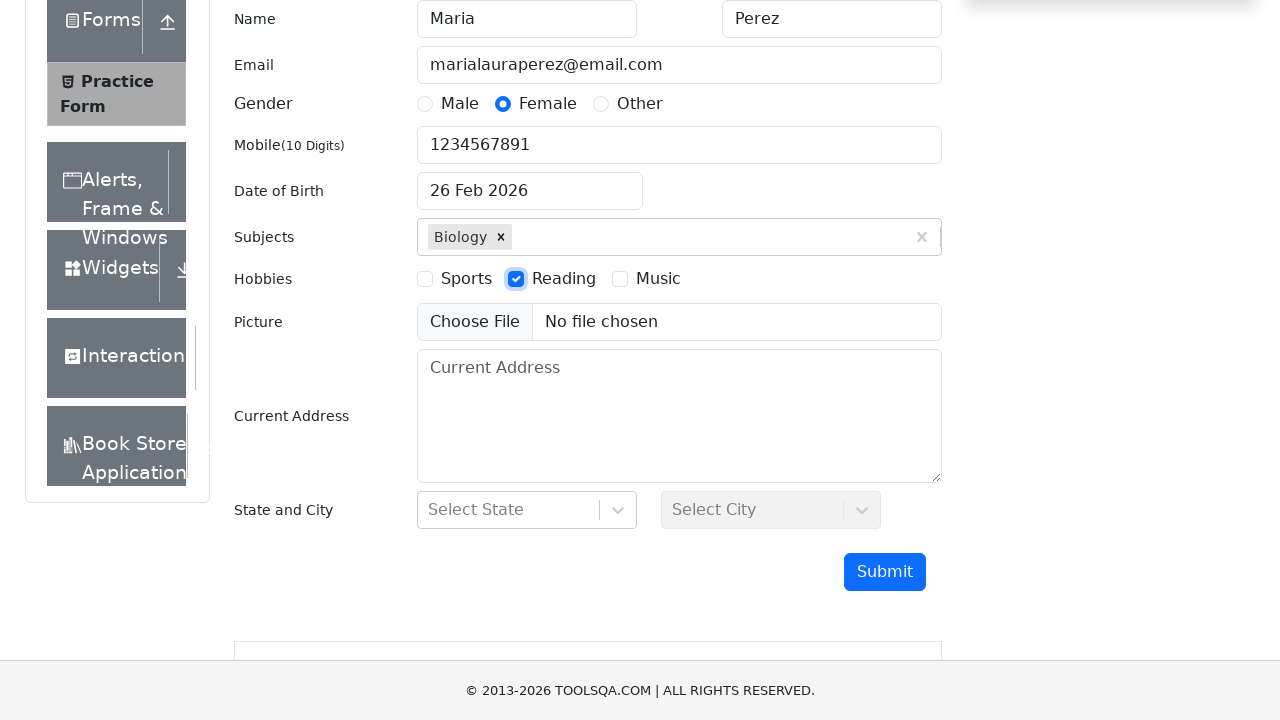

Pressed Tab to move to current address field
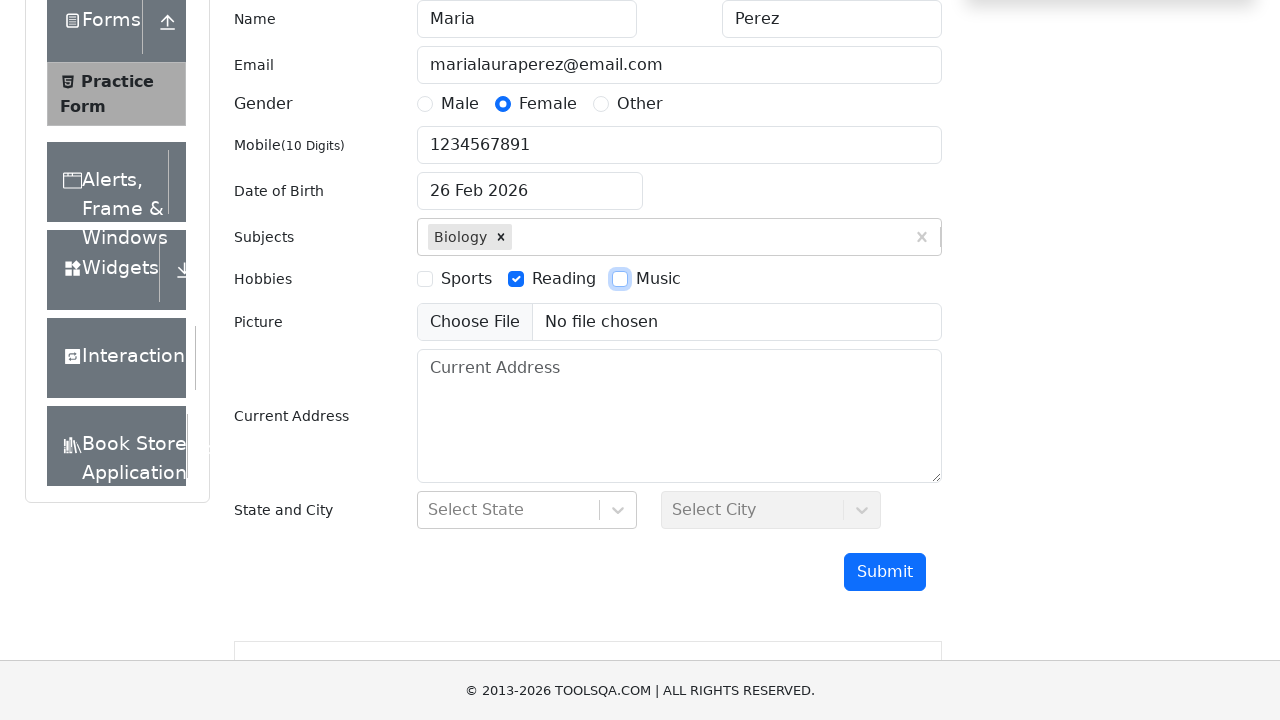

Filled current address with 'my current address' on #currentAddress
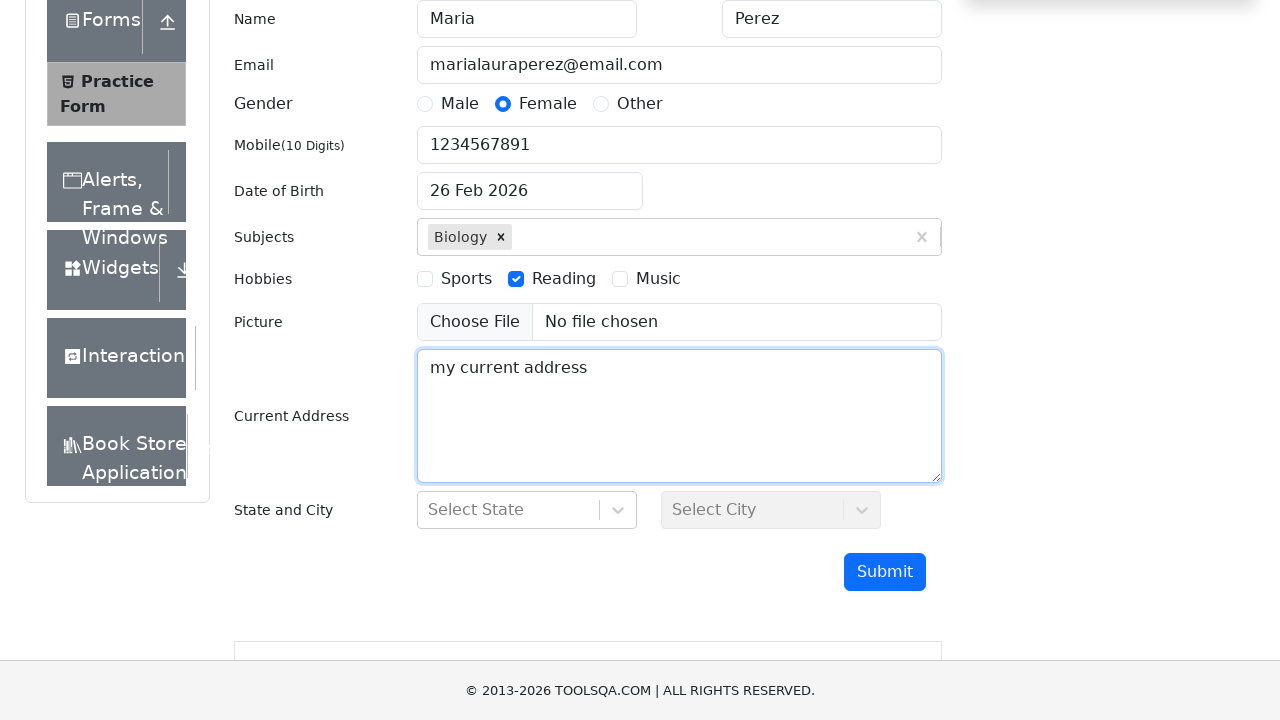

Pressed Tab to move to state field
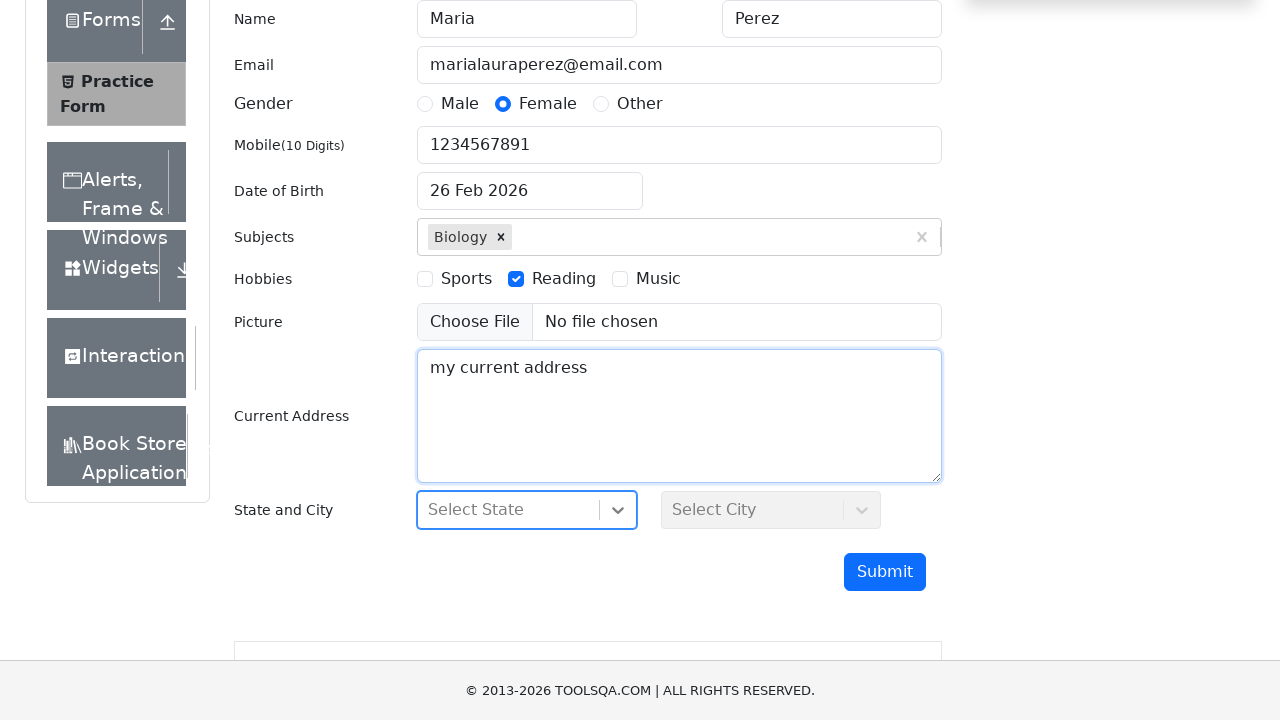

Clicked on state dropdown at (527, 510) on #state
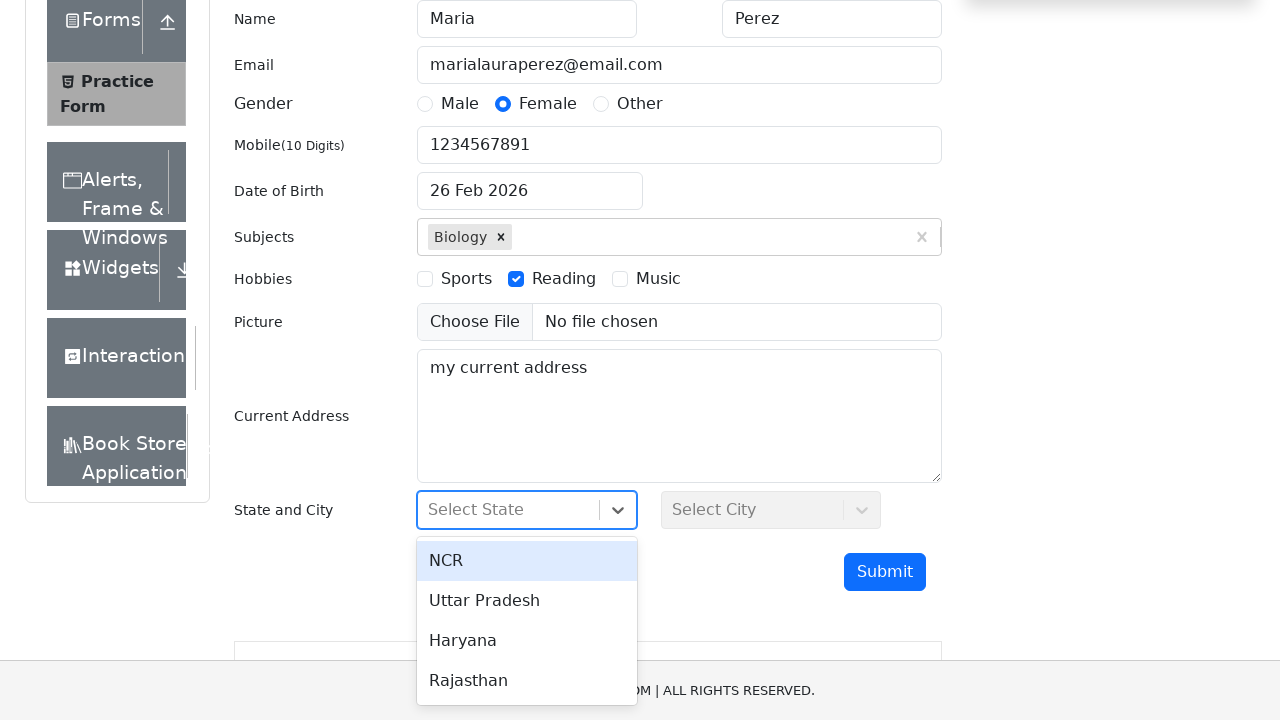

Pressed ArrowDown to navigate state options
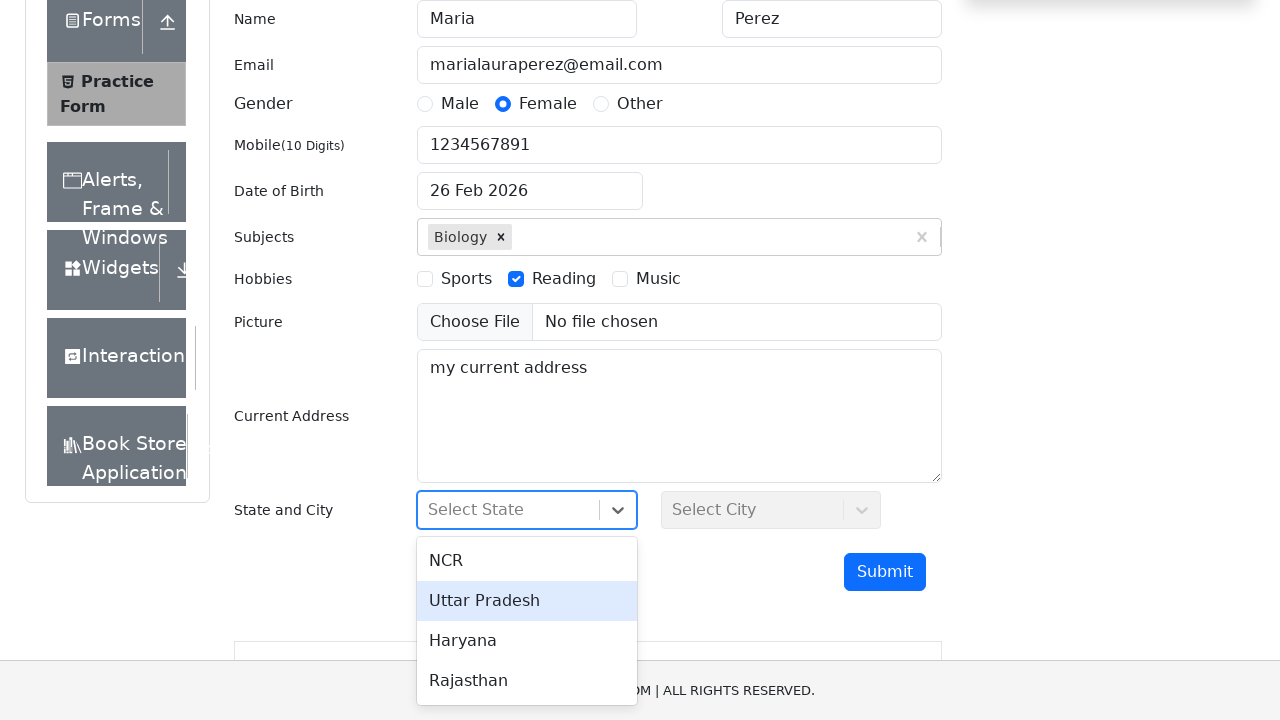

Pressed ArrowDown again to select state option
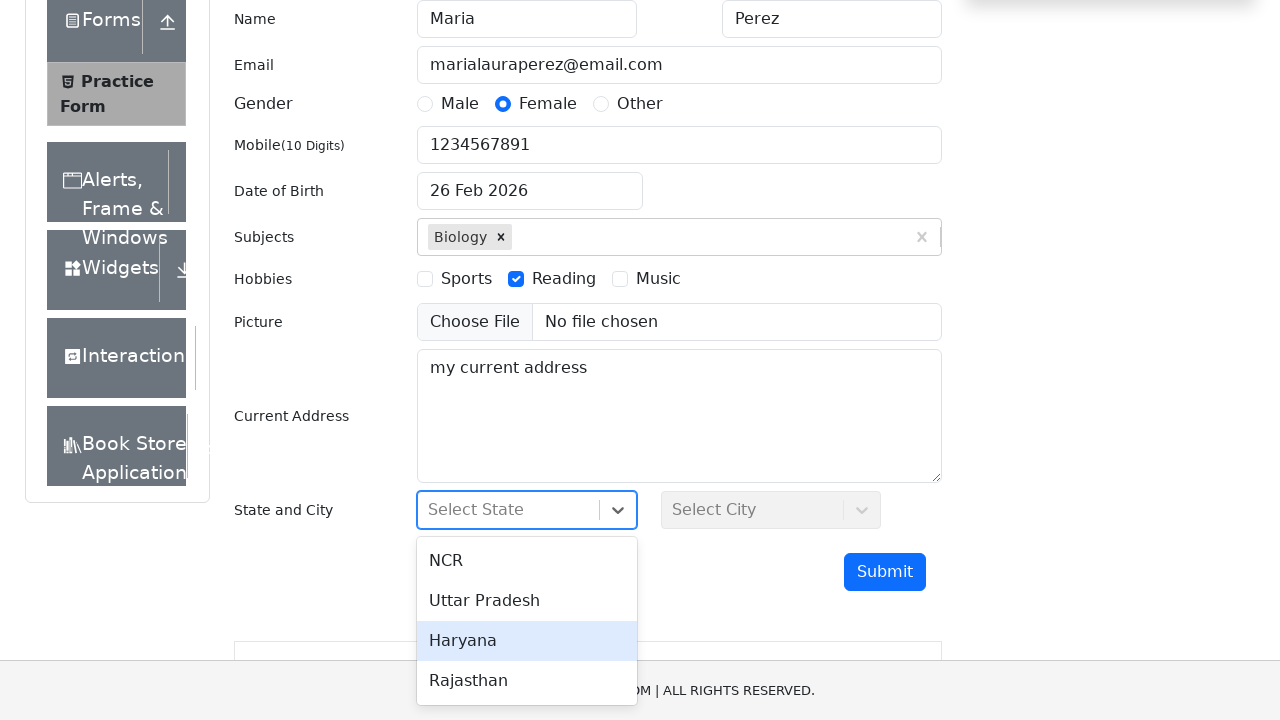

Pressed Enter to confirm state selection
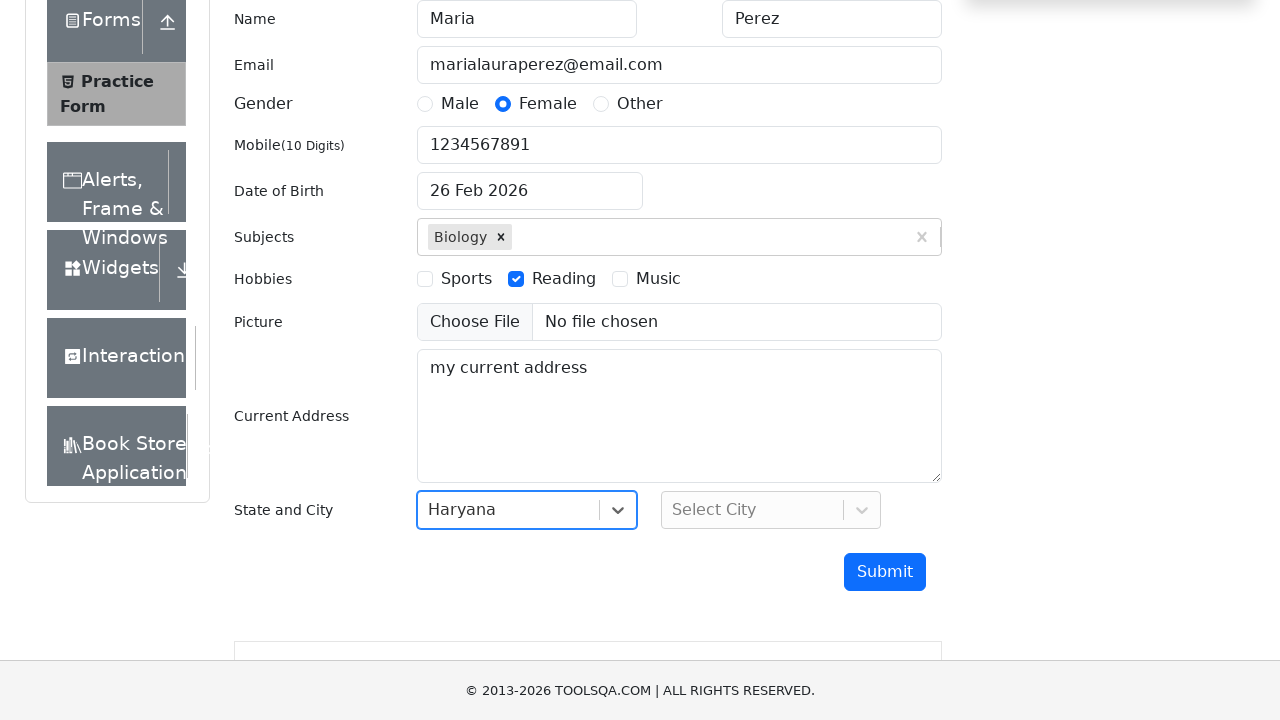

Pressed Tab to move to city field
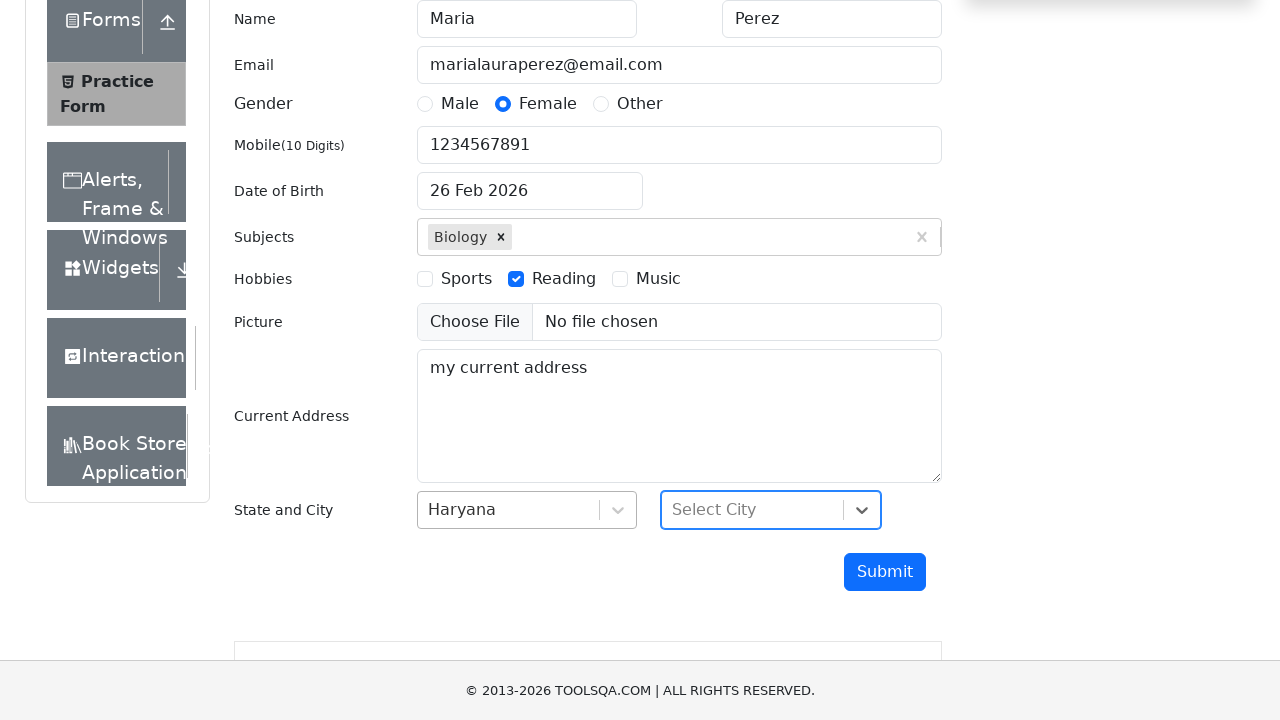

Clicked on city dropdown at (771, 510) on #city
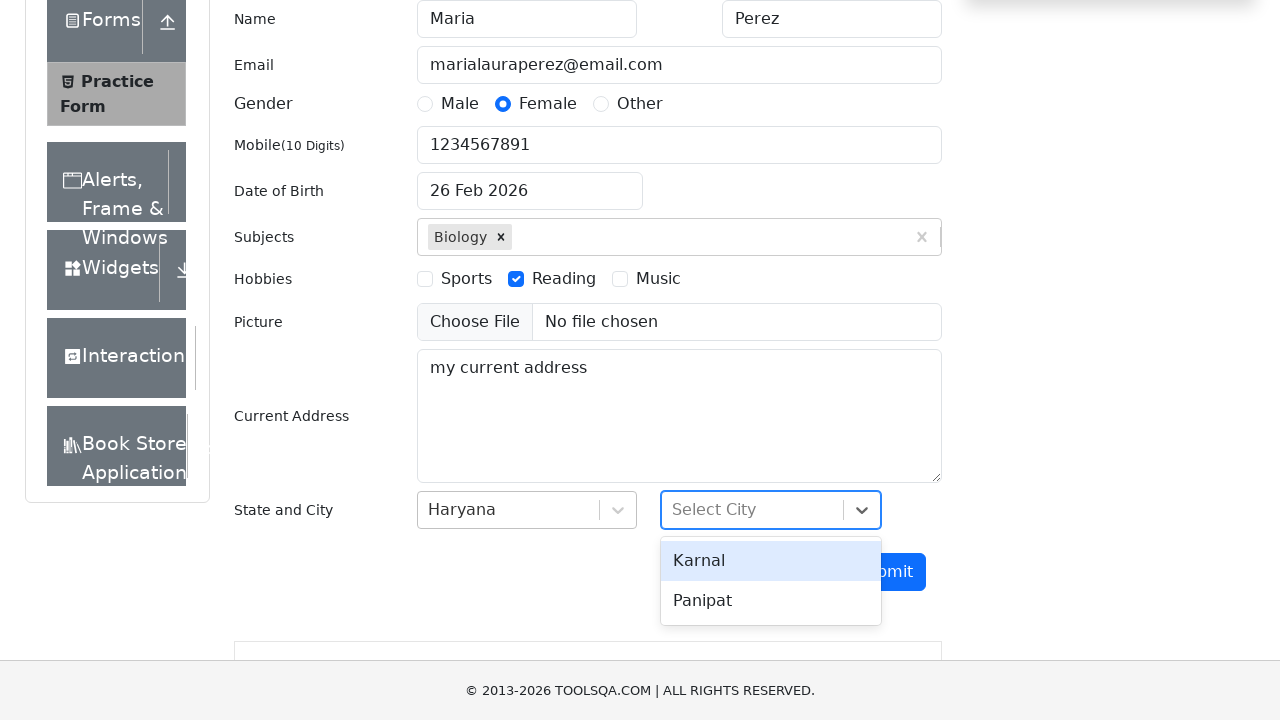

Pressed ArrowDown to navigate city options
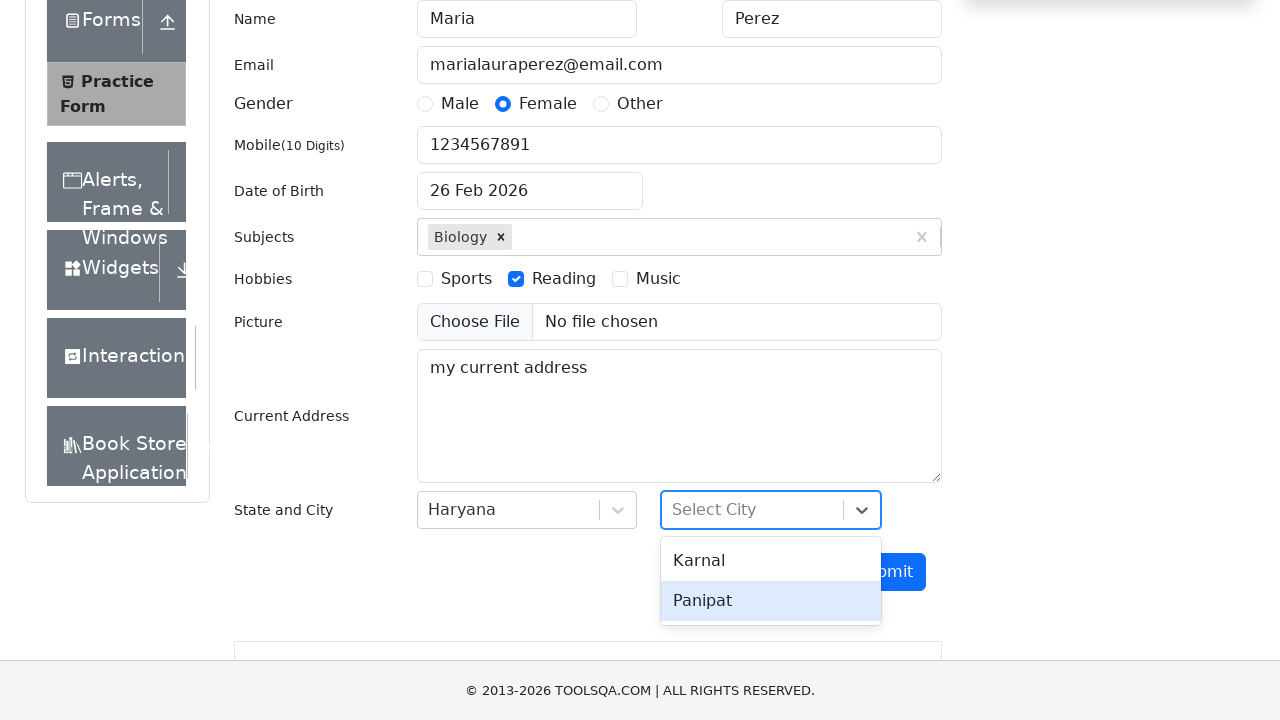

Pressed Enter to confirm city selection
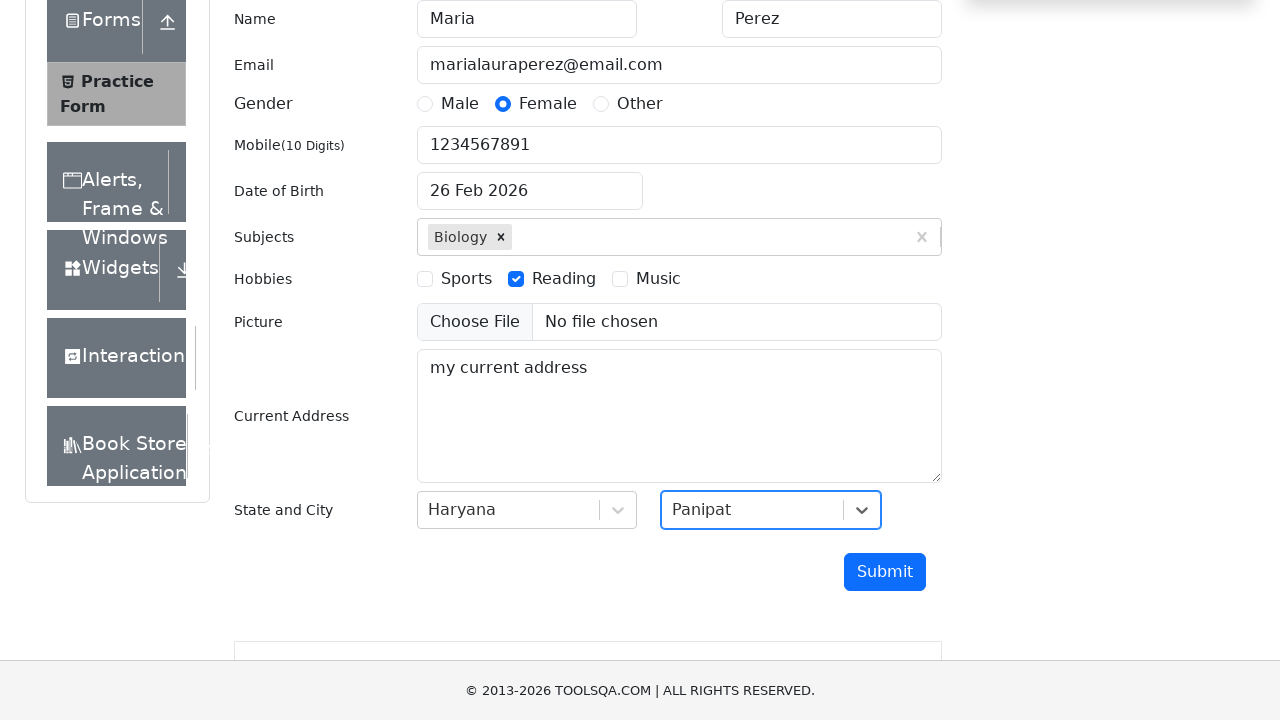

Pressed Tab to move to submit button
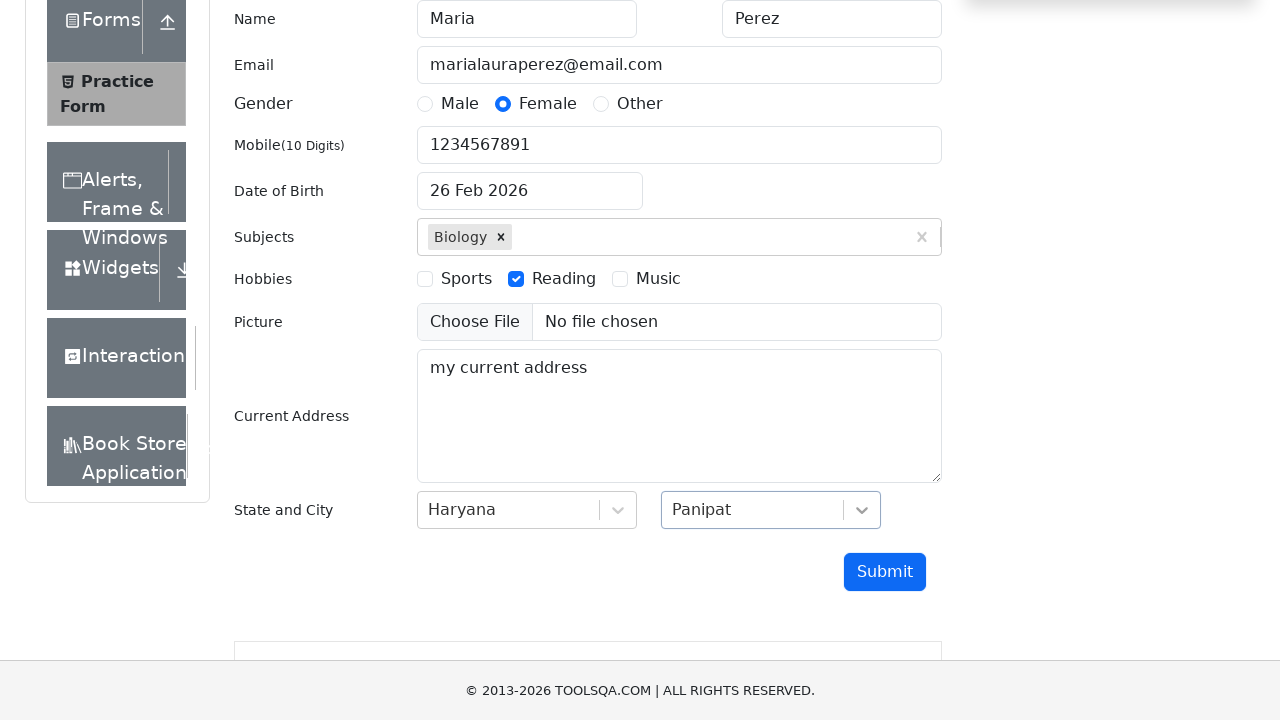

Clicked submit button to submit registration form at (885, 572) on #submit
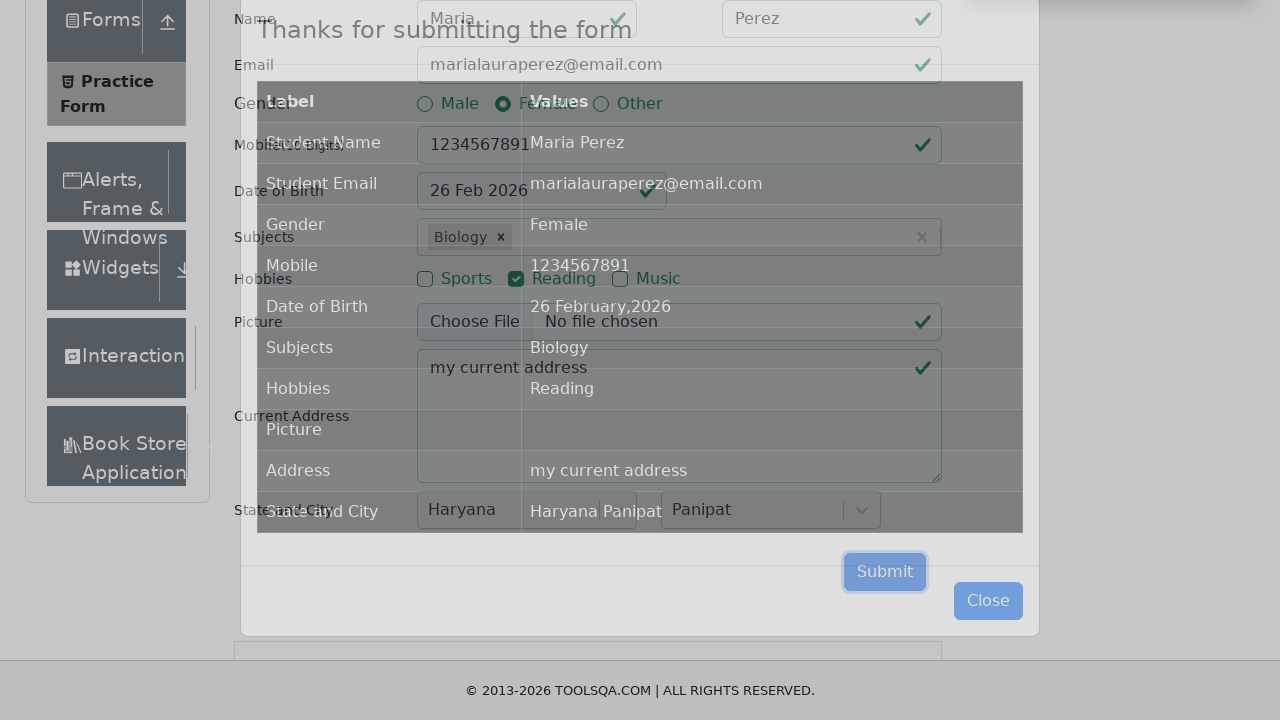

Waited for form submission to complete
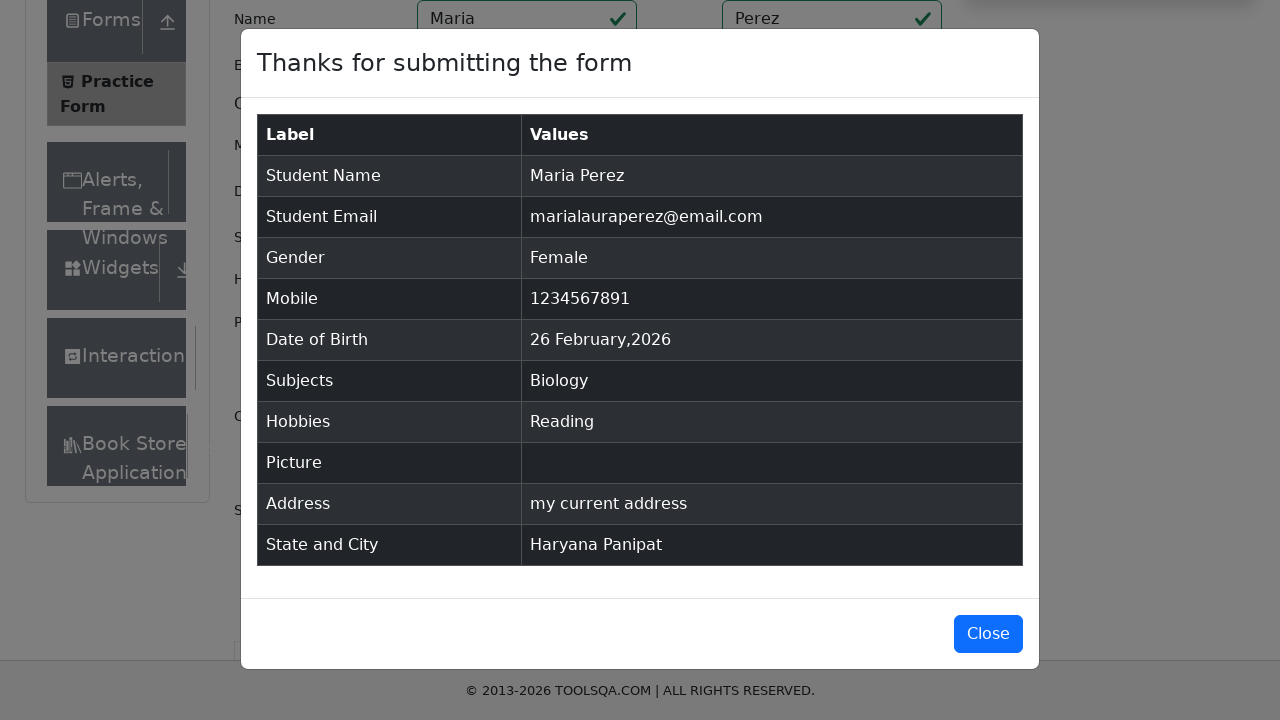

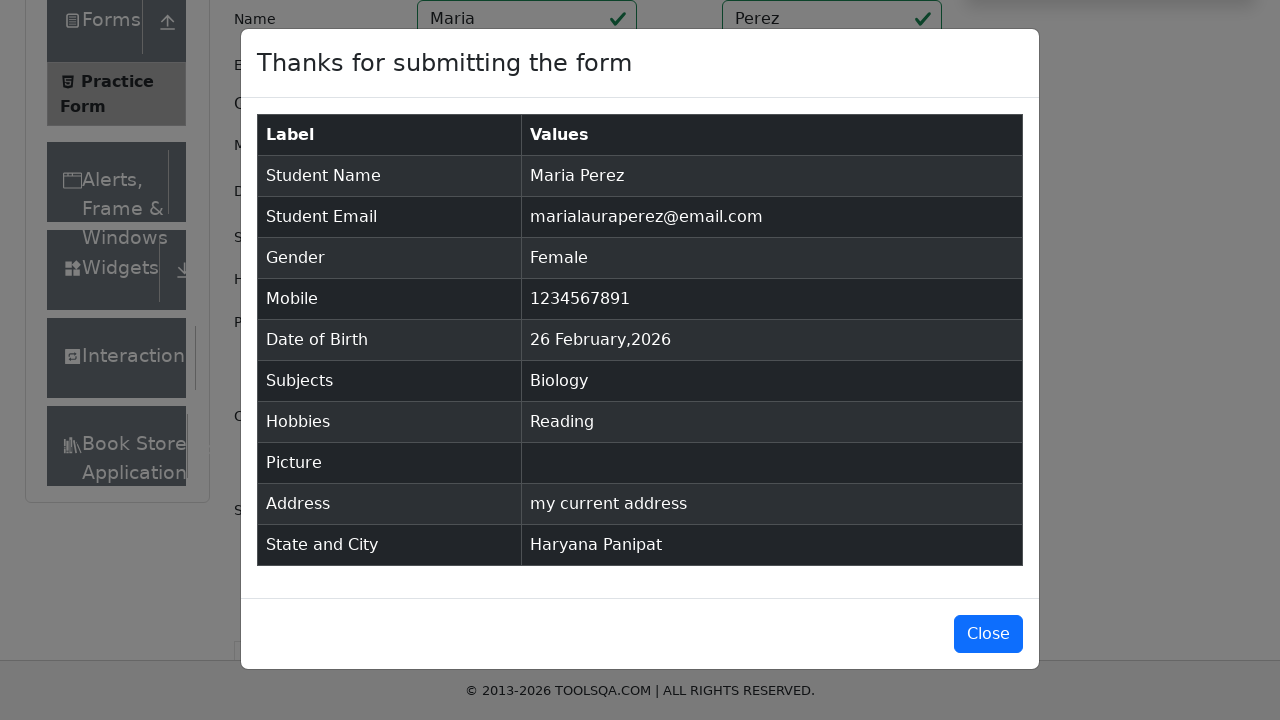